Tests e-commerce functionality by adding a product to cart and verifying it appears in the cart page

Starting URL: https://cms.demo.katalon.com/

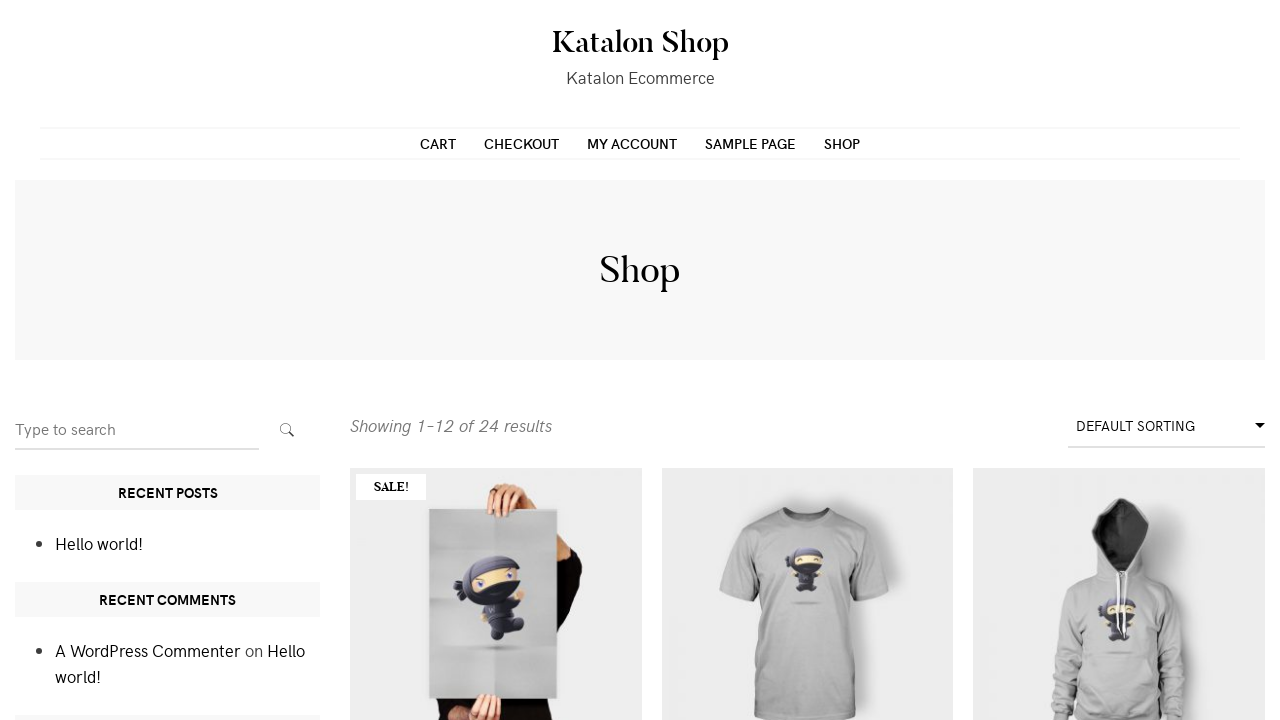

Clicked on Patient Ninja product at (1119, 360) on .product.type-product.post-66.status-publish.last.instock.product_cat-clothing.p
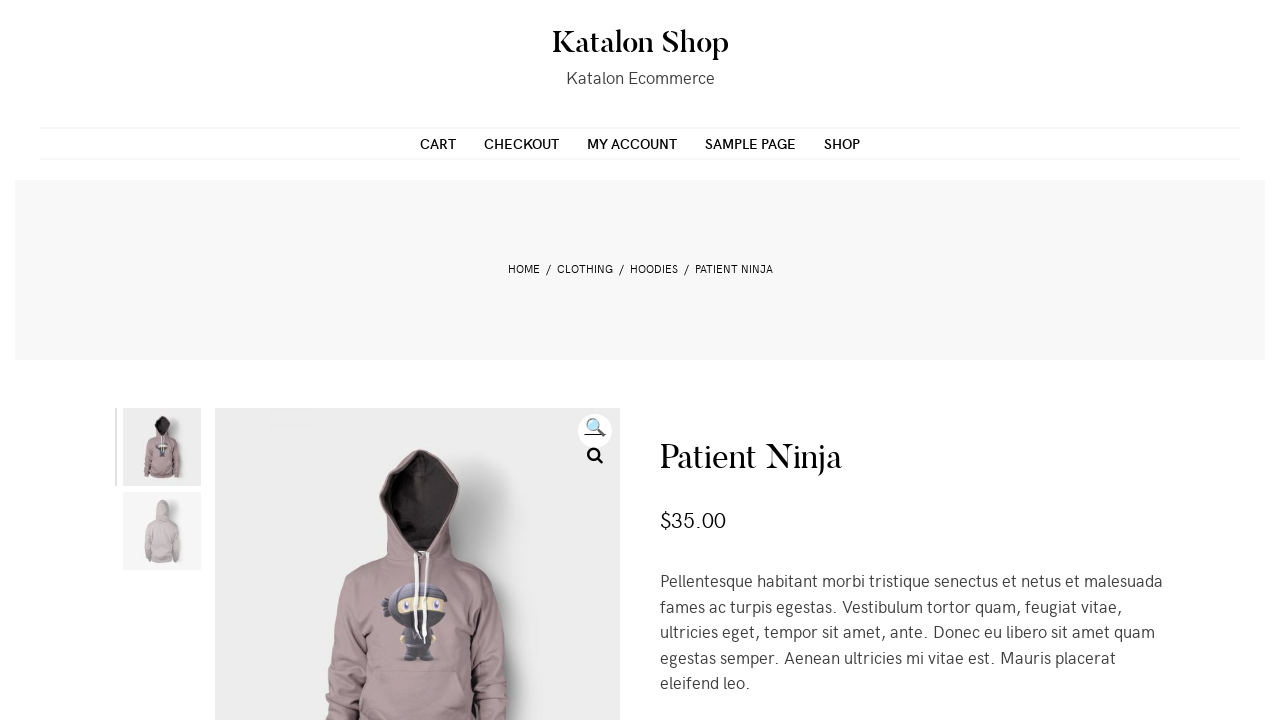

Clicked add to cart button at (857, 360) on button[name='add-to-cart']
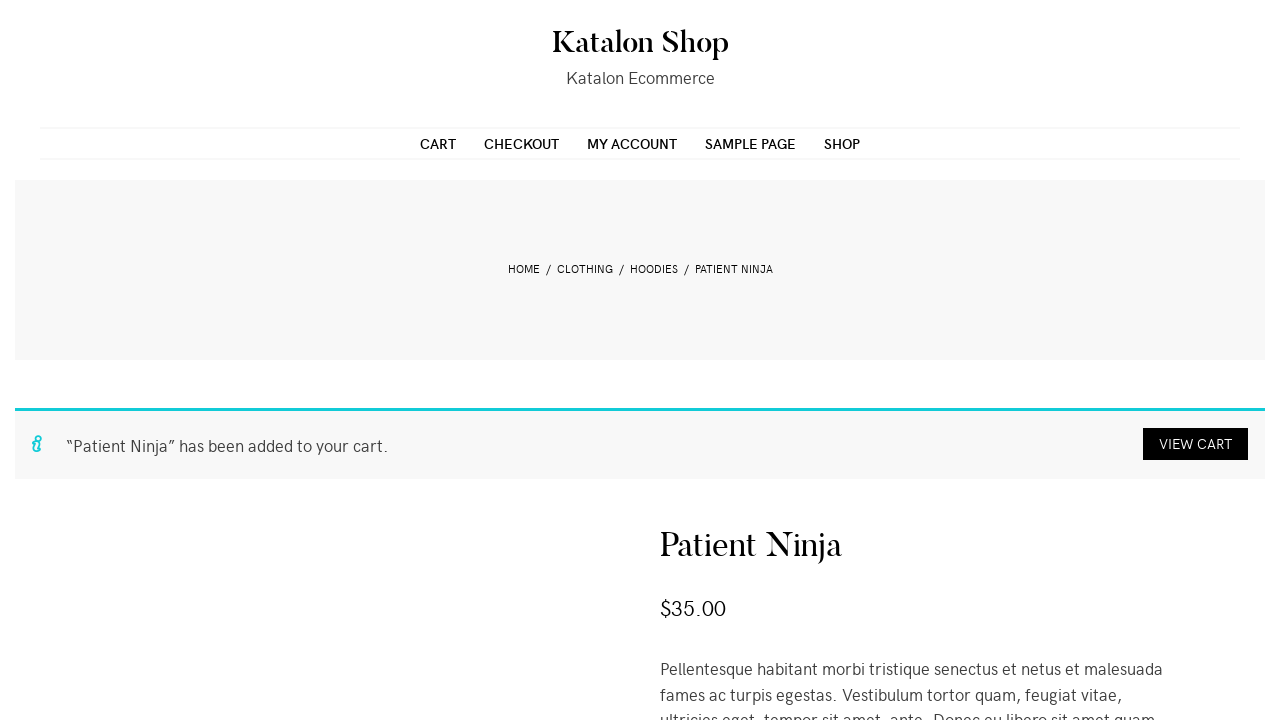

Product added to cart notification appeared
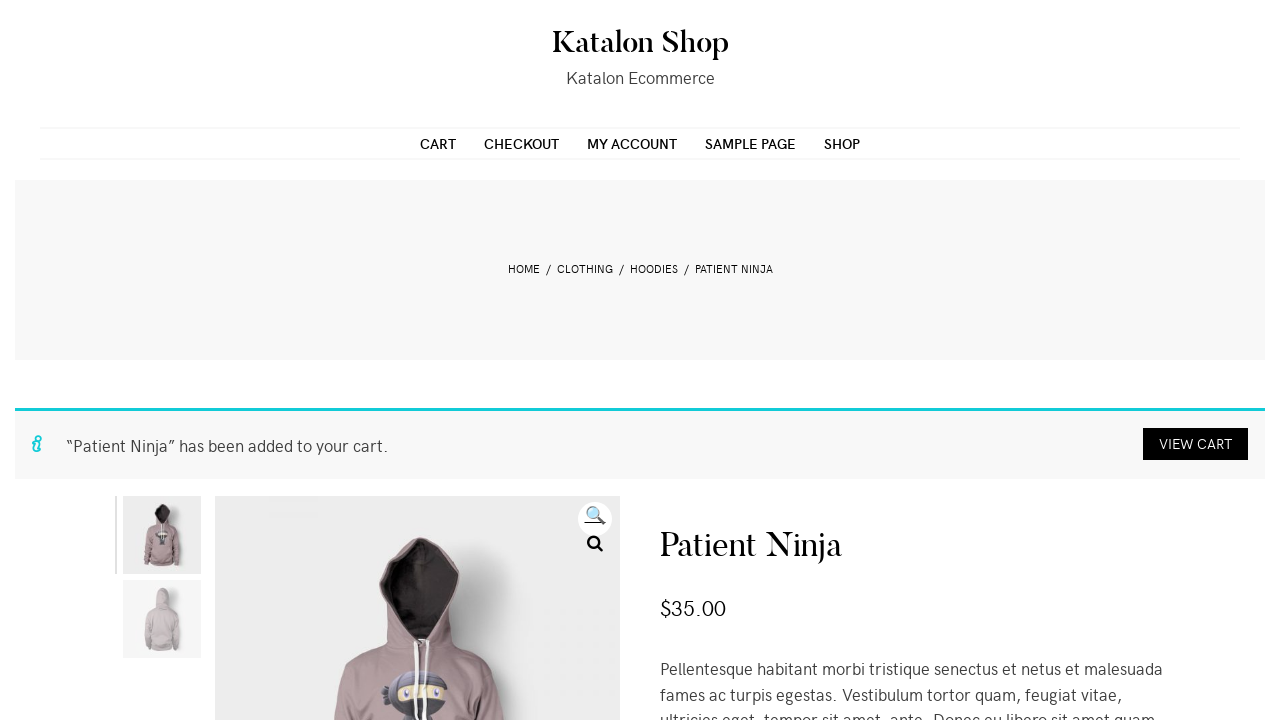

Clicked cart navigation button at (438, 143) on .page_item.page-item-8
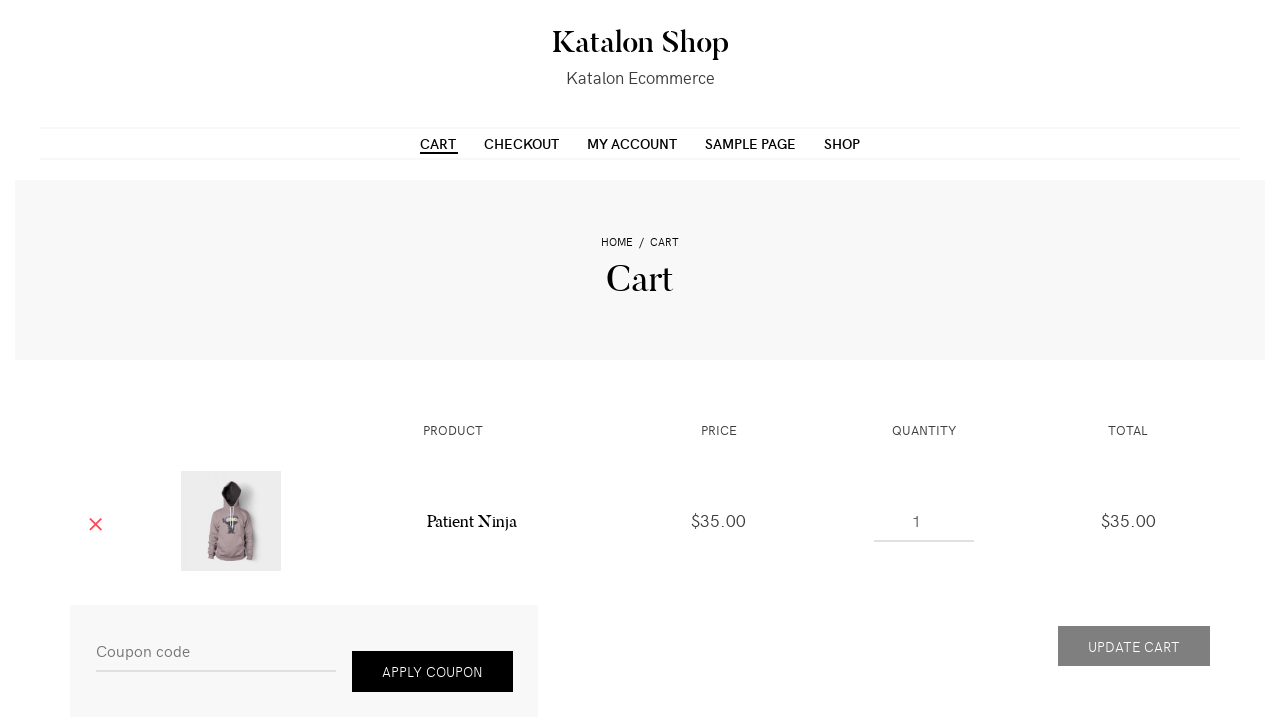

Cart page loaded and product name element visible
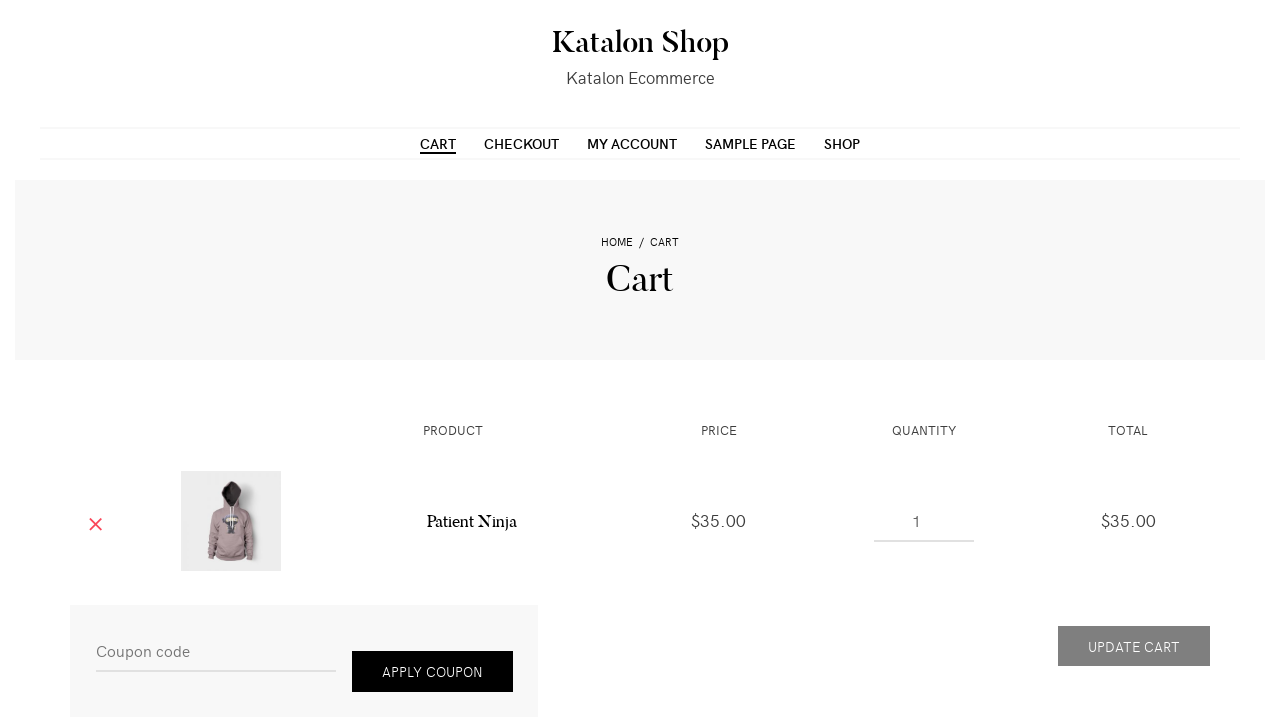

Retrieved product name from cart: 'Patient Ninja'
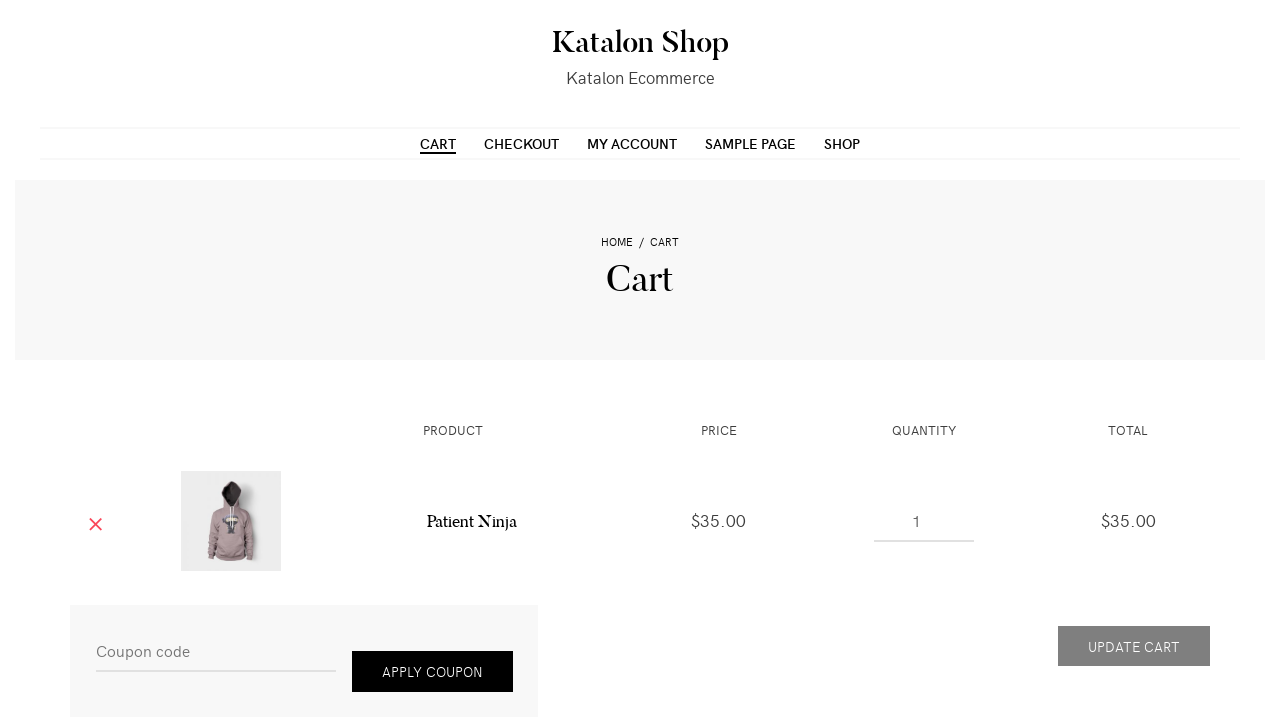

Verified product name is 'Patient Ninja' in cart
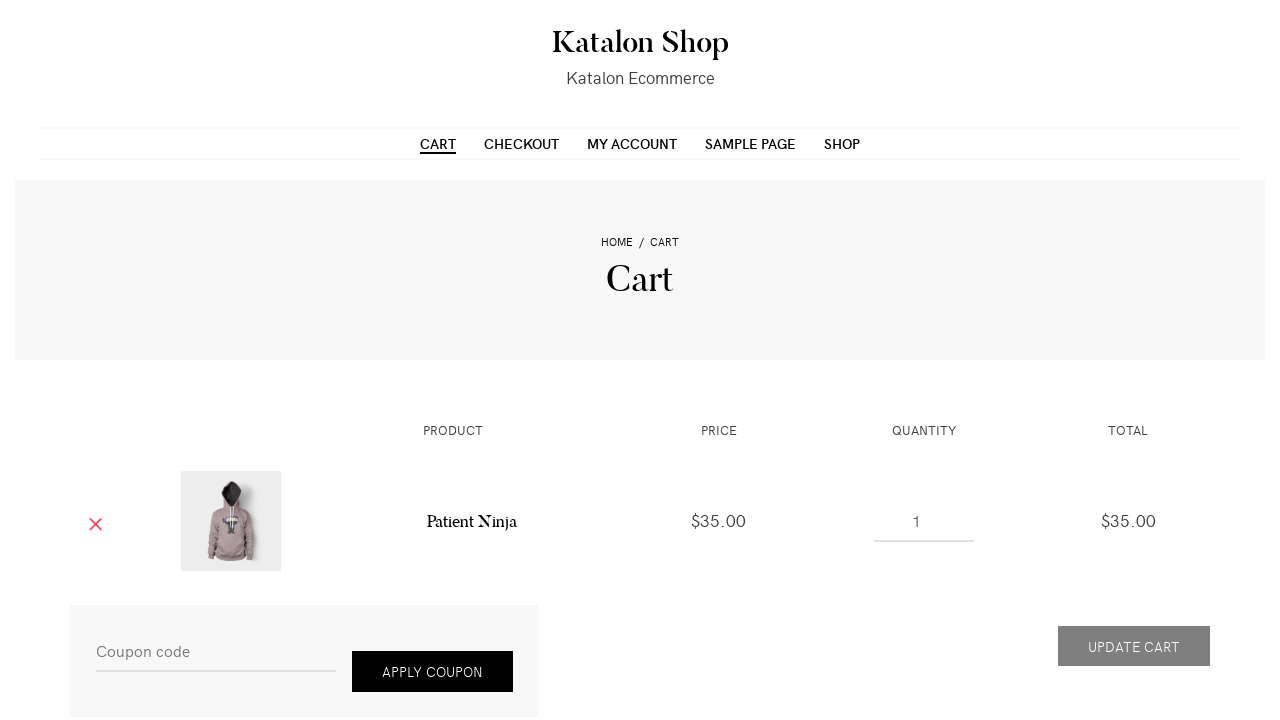

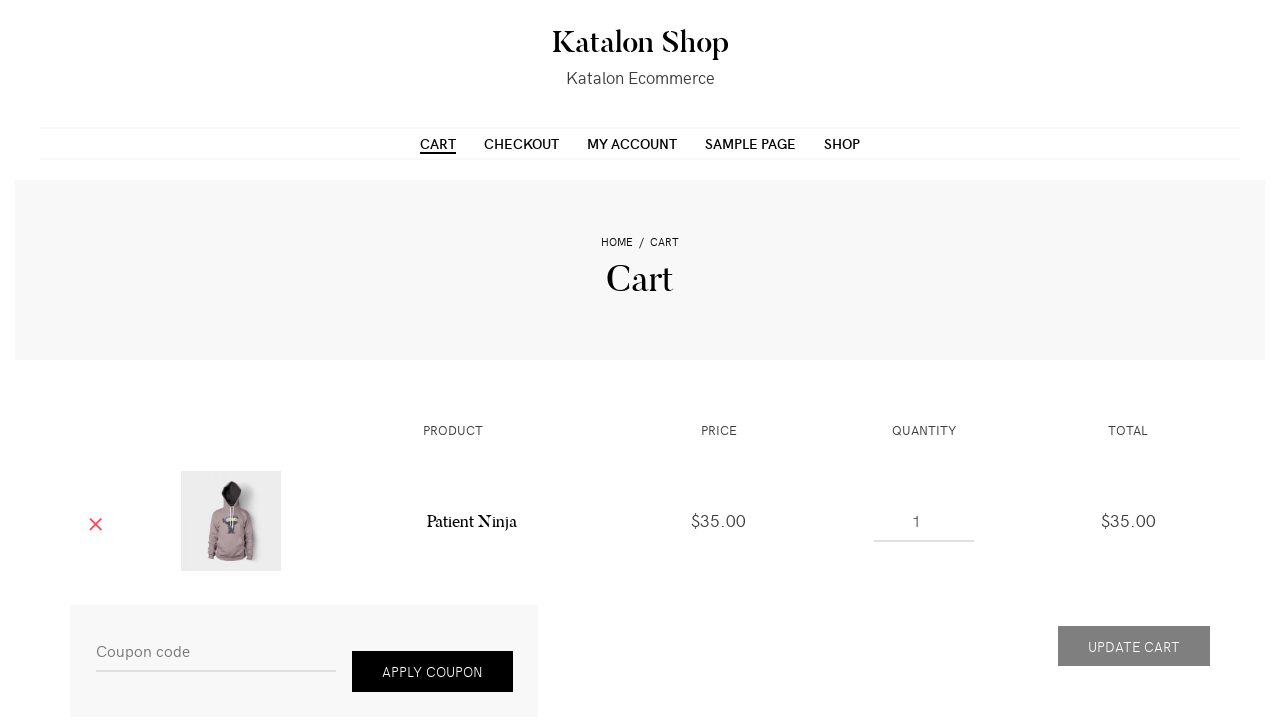